Tests the phone category filter by clicking on Phones category, navigating to next page, and verifying that only phone products are displayed

Starting URL: https://www.demoblaze.com/index.html

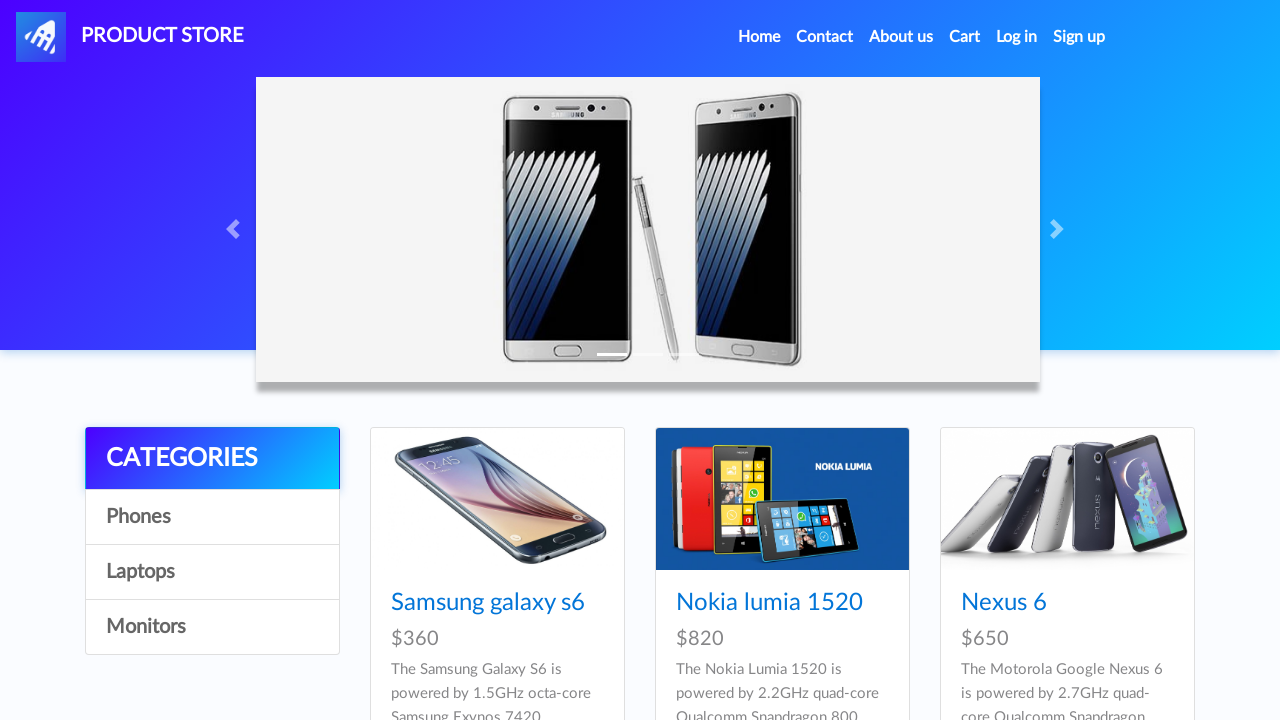

Clicked on Phones category at (212, 517) on text=Phones
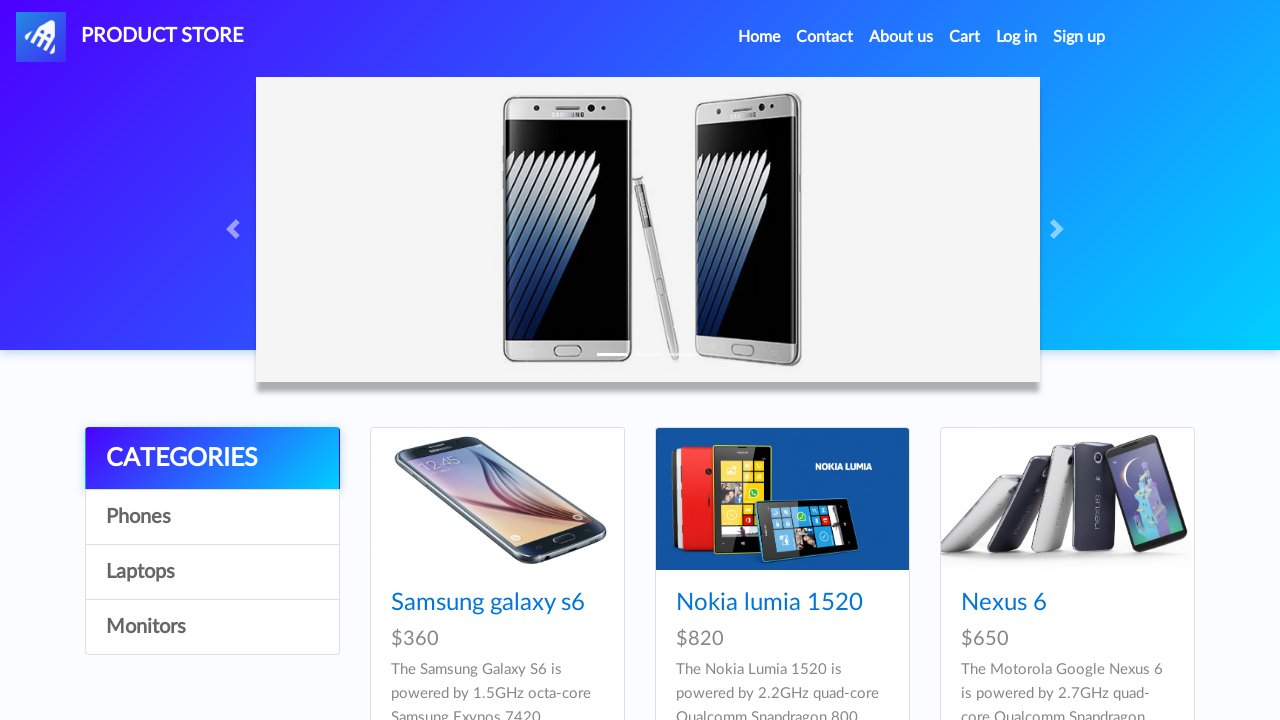

Phone products loaded and visible
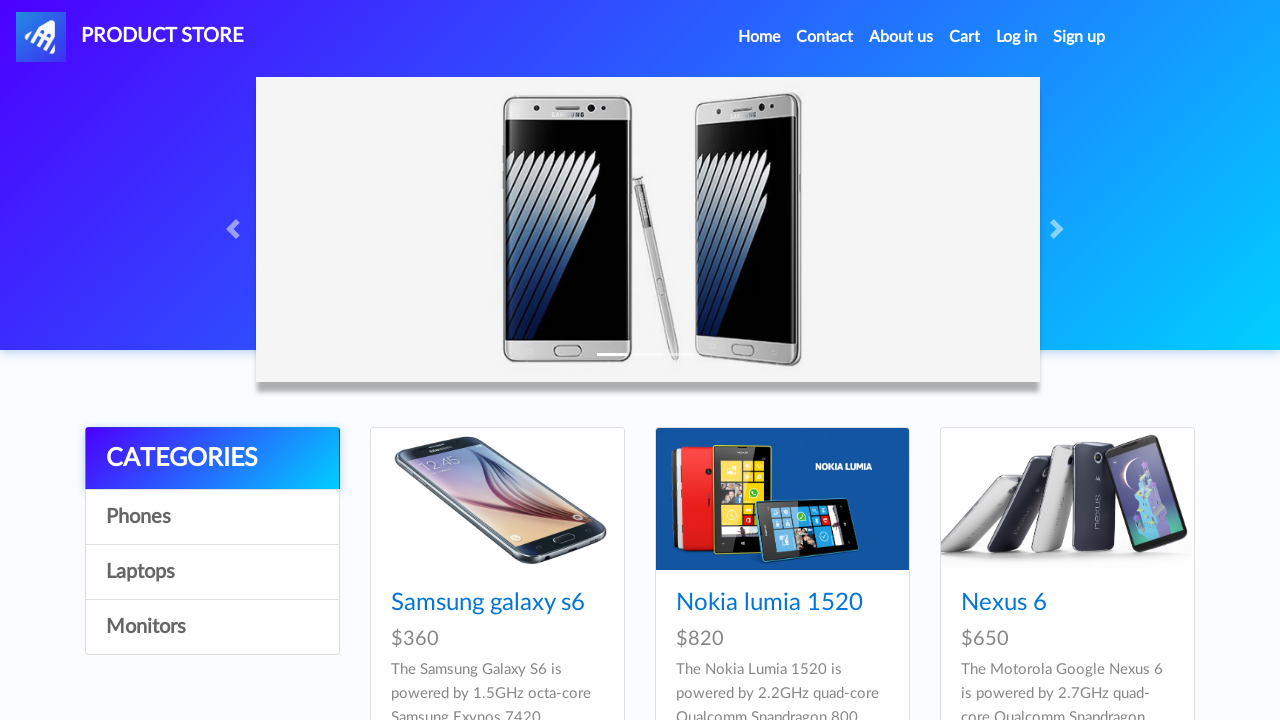

Clicked Next button to navigate to next page at (1166, 385) on id=next2
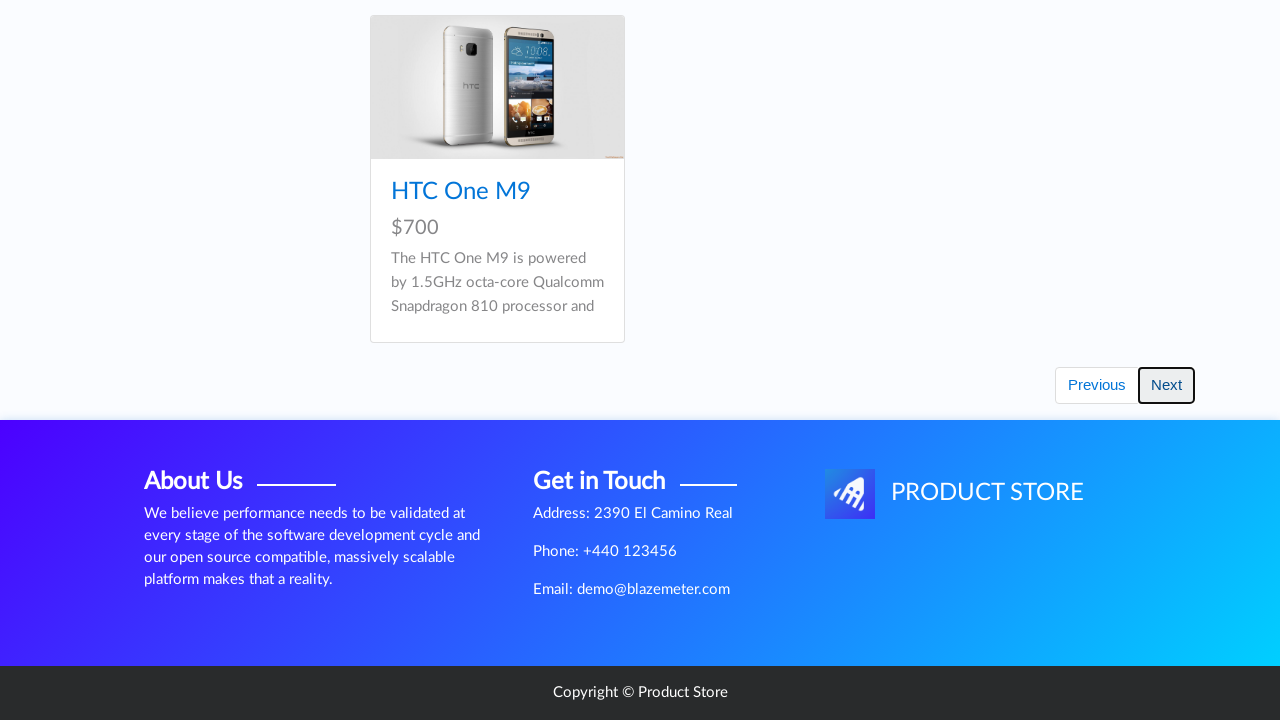

Next page products loaded, Apple monitor 24 visible
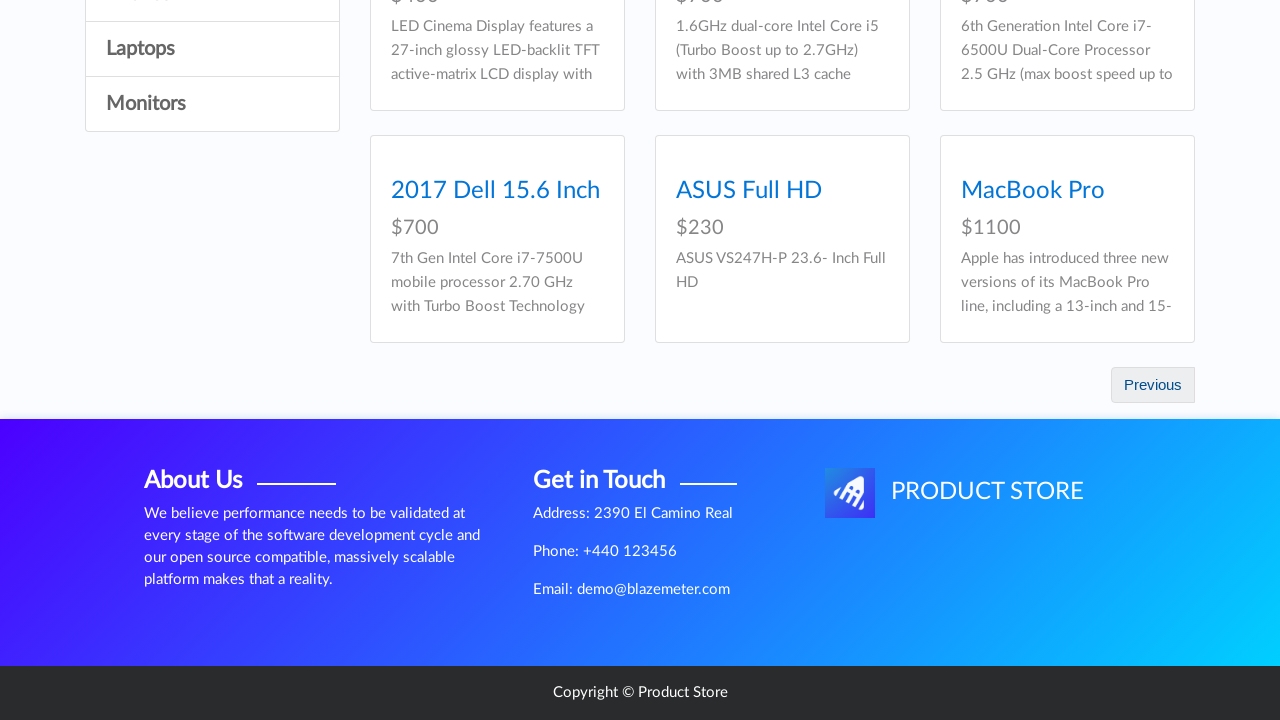

Verified that only phone products are displayed on next page
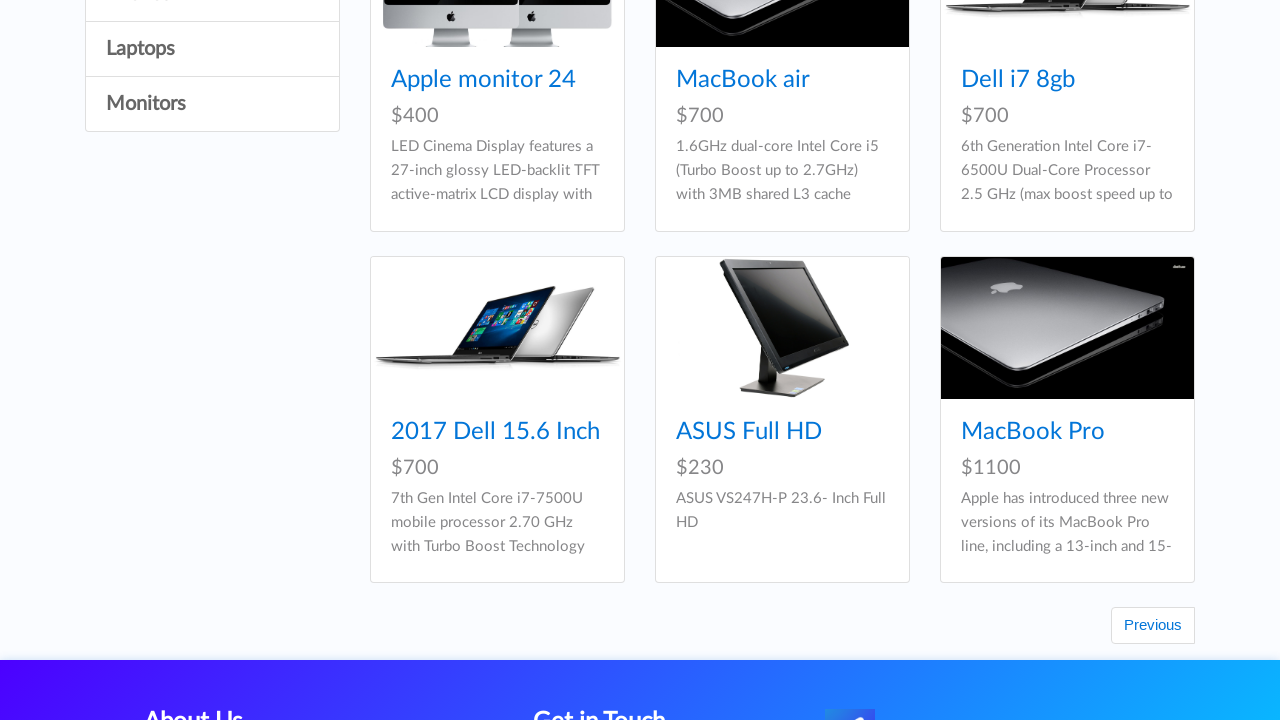

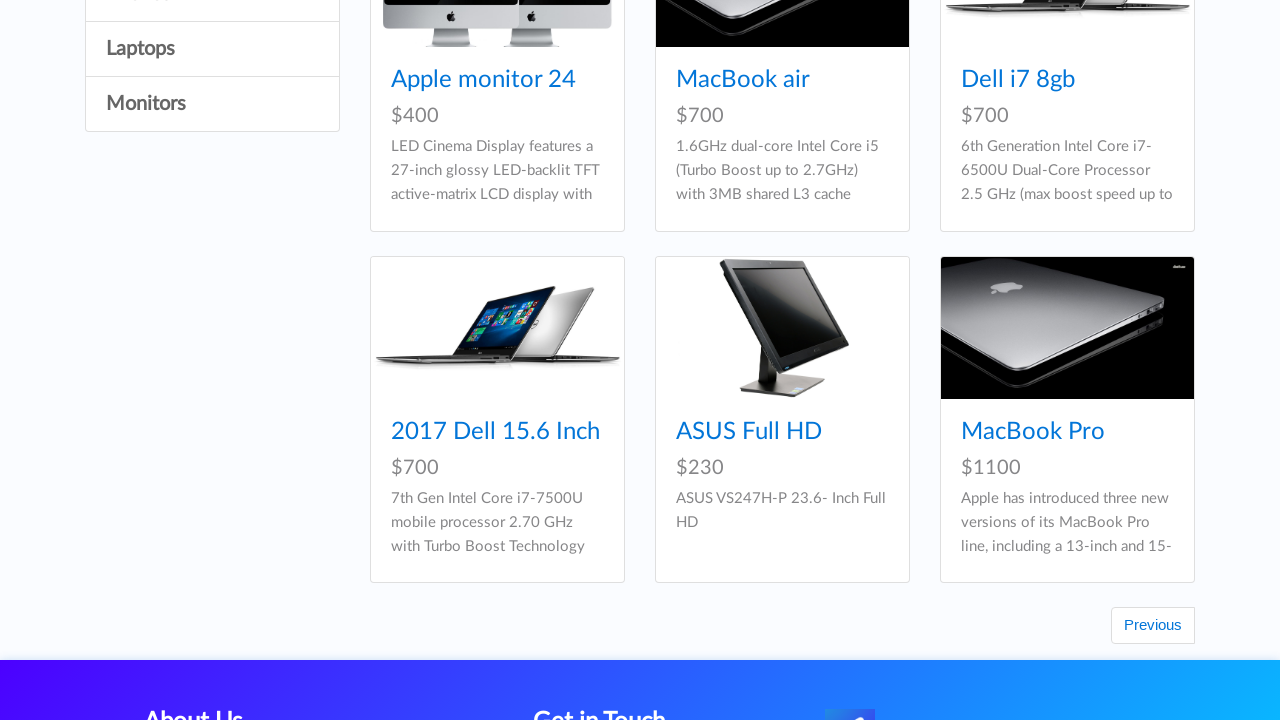